Tests weather app search functionality with a parameterized city input and verifies that temperature, coordinates, and country code are displayed.

Starting URL: https://tenforben.github.io/FPL/vannilaWeatherApp/index.html

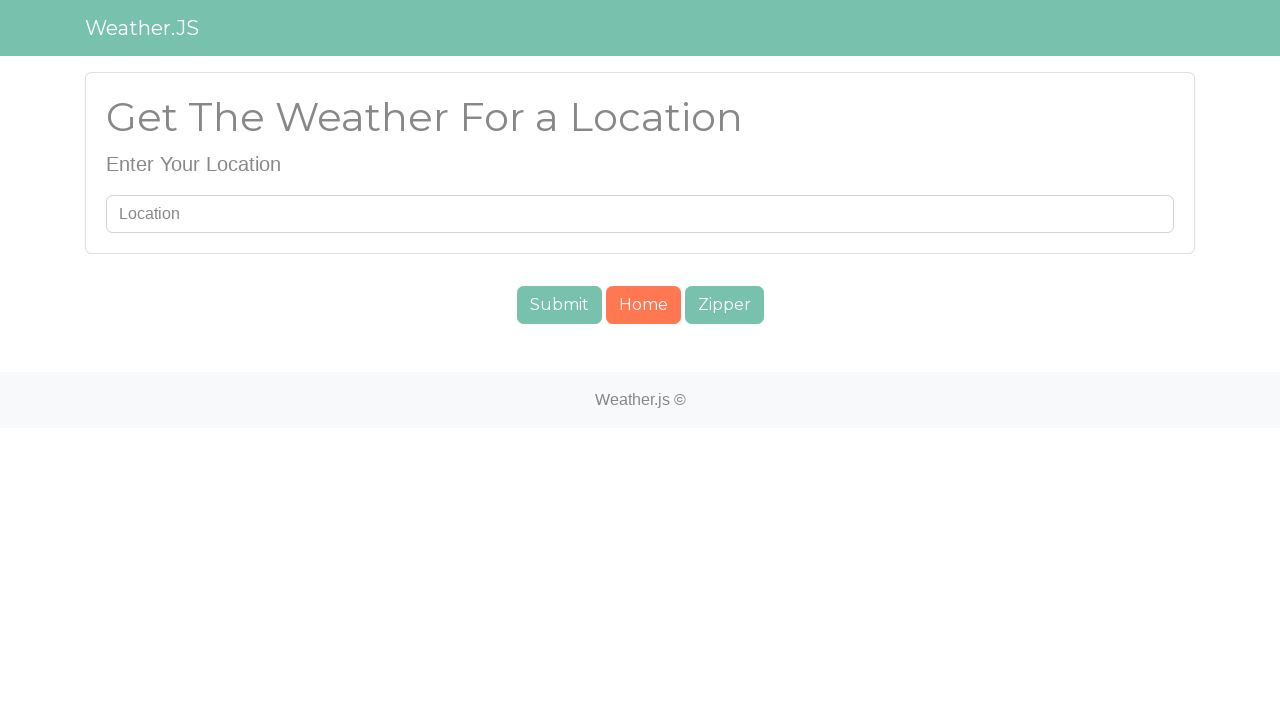

Filled search field with 'London,UK' on #searchUser
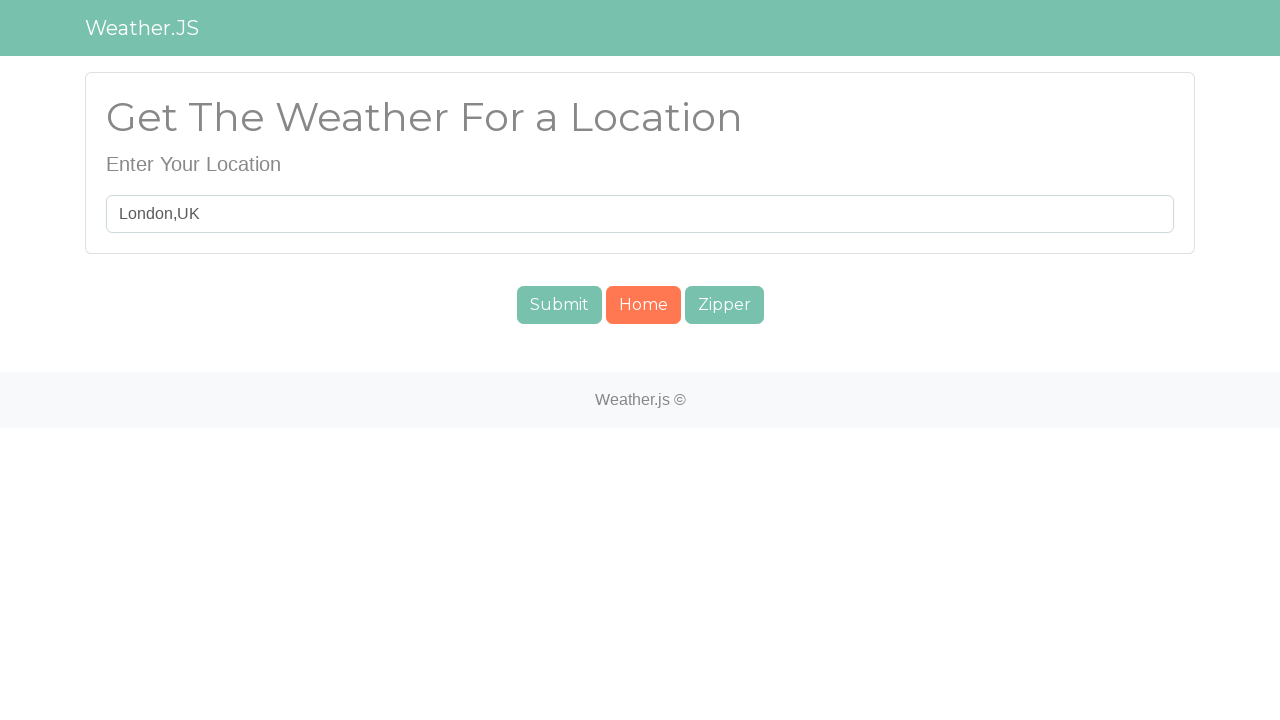

Clicked submit button to search for weather at (559, 305) on #submit
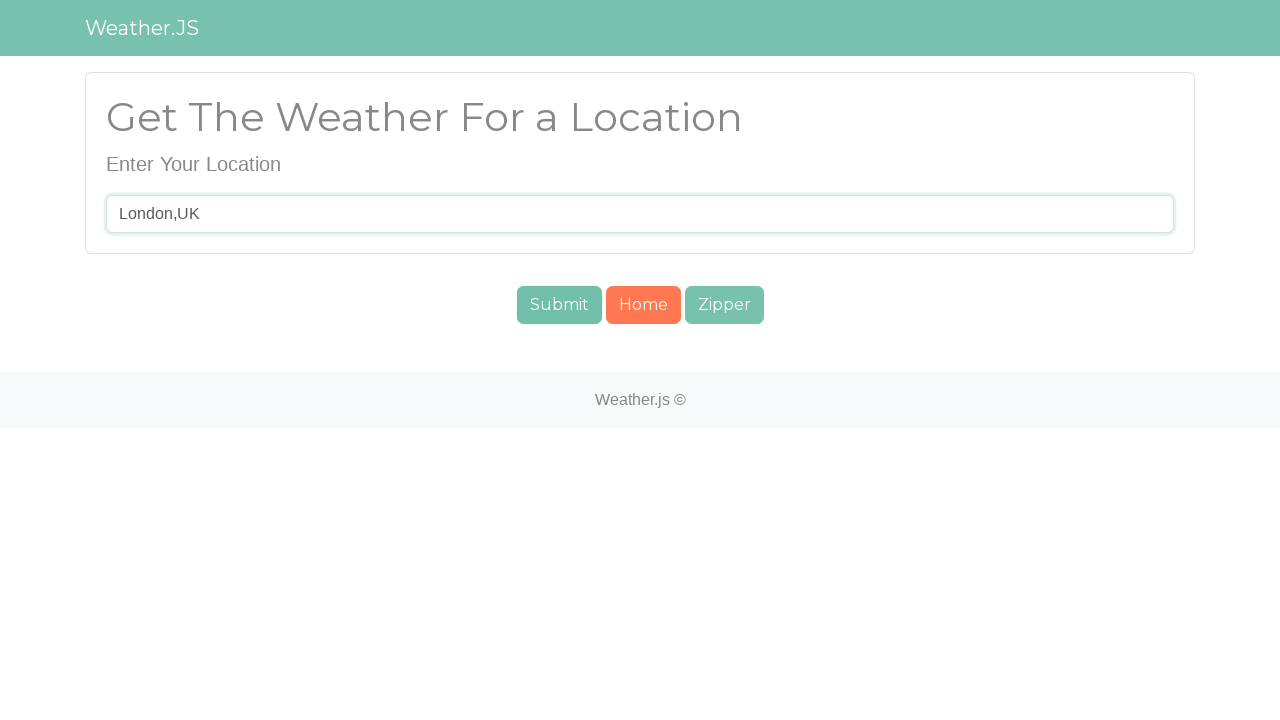

Temperature element loaded
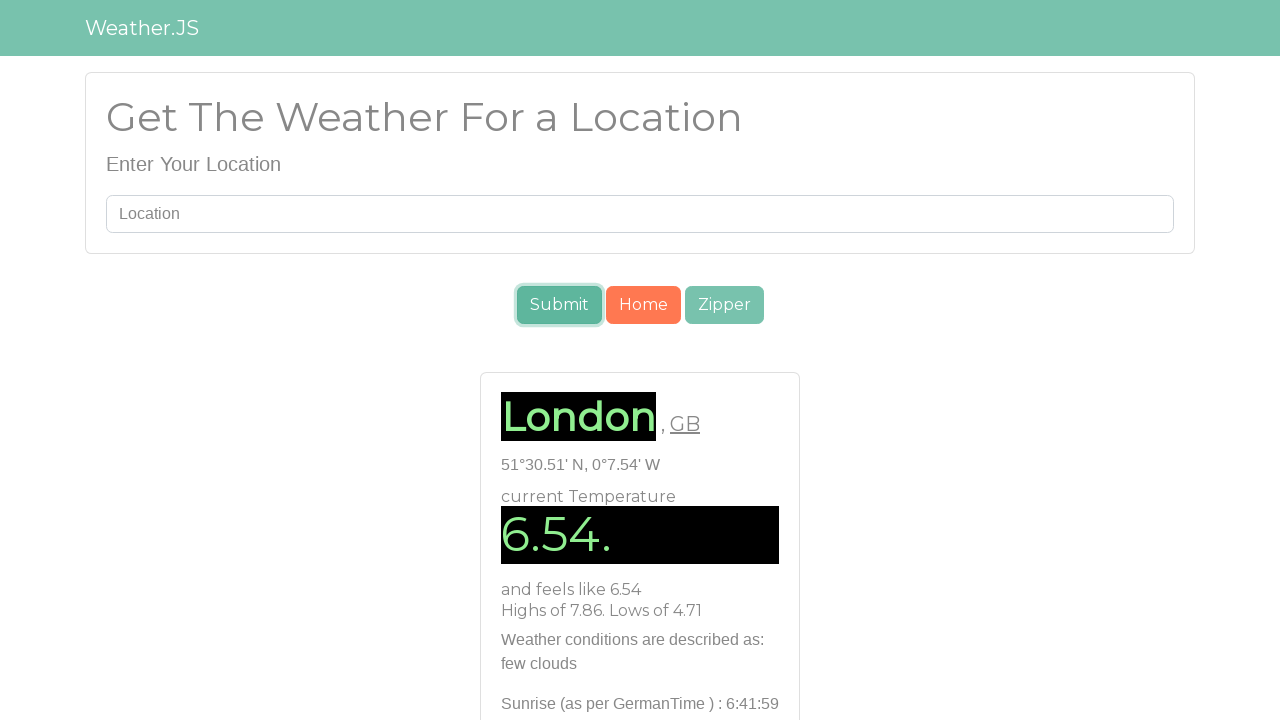

Coordinates element loaded
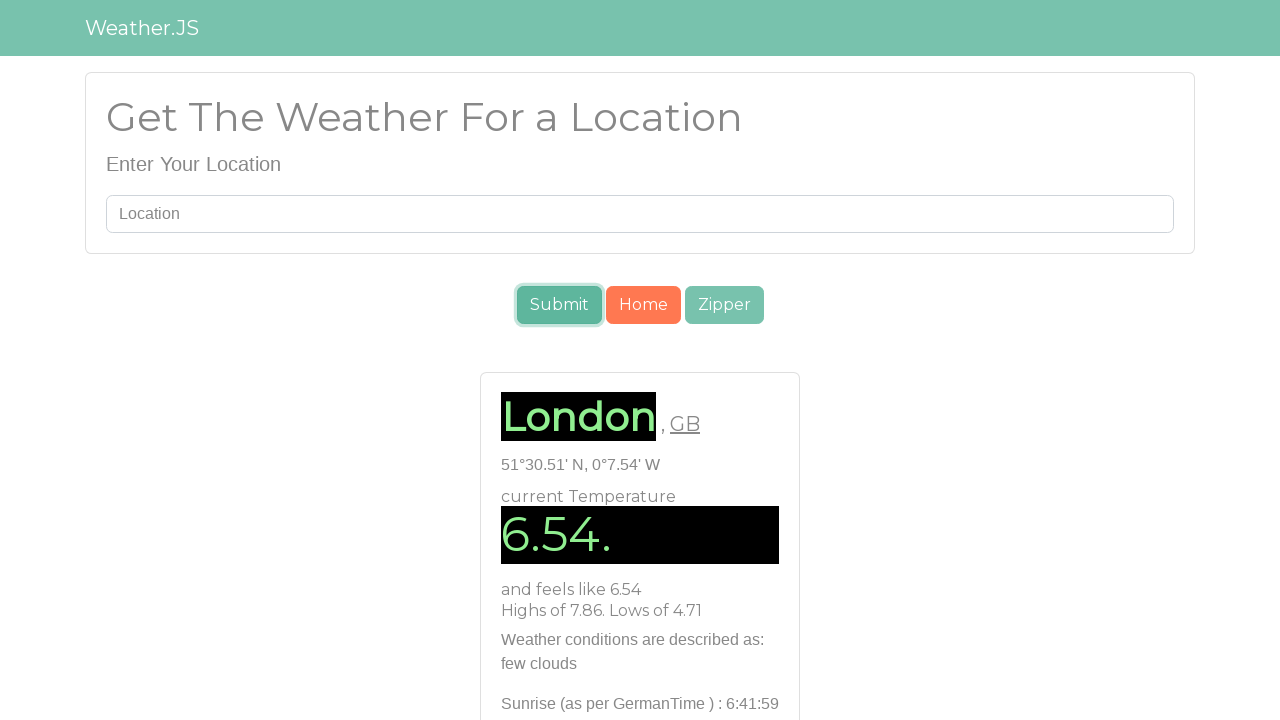

Country code element loaded
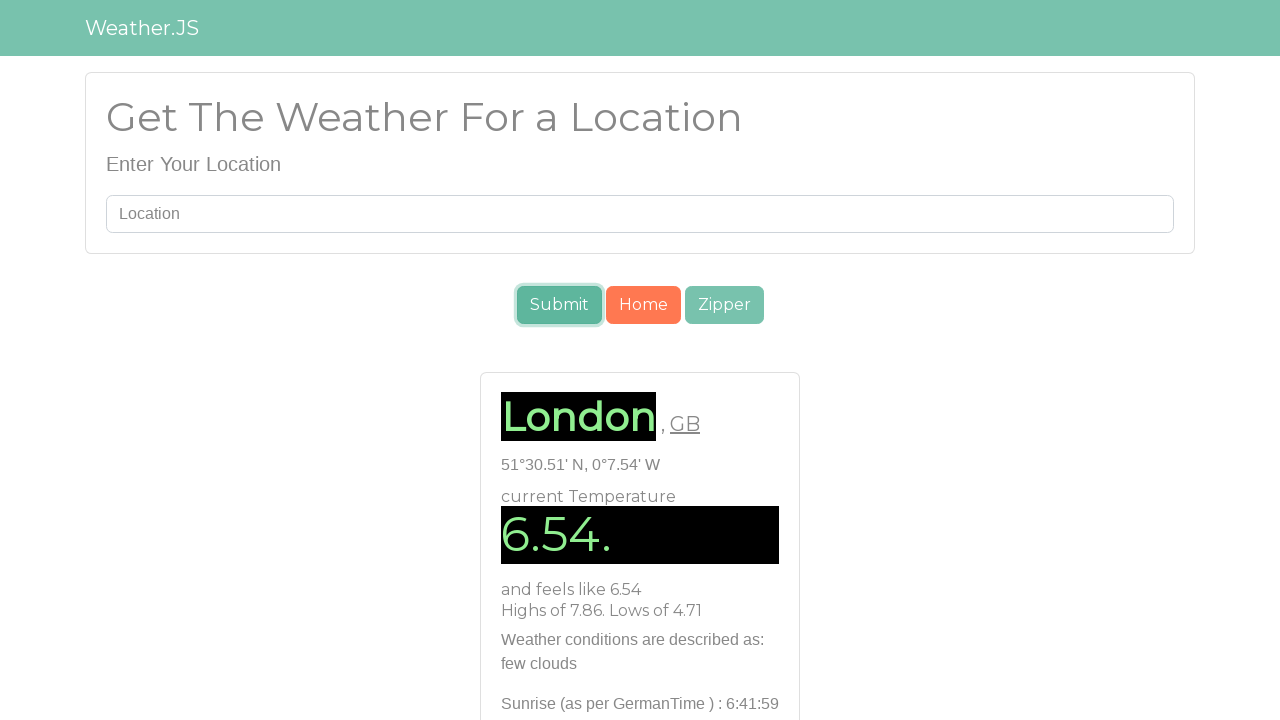

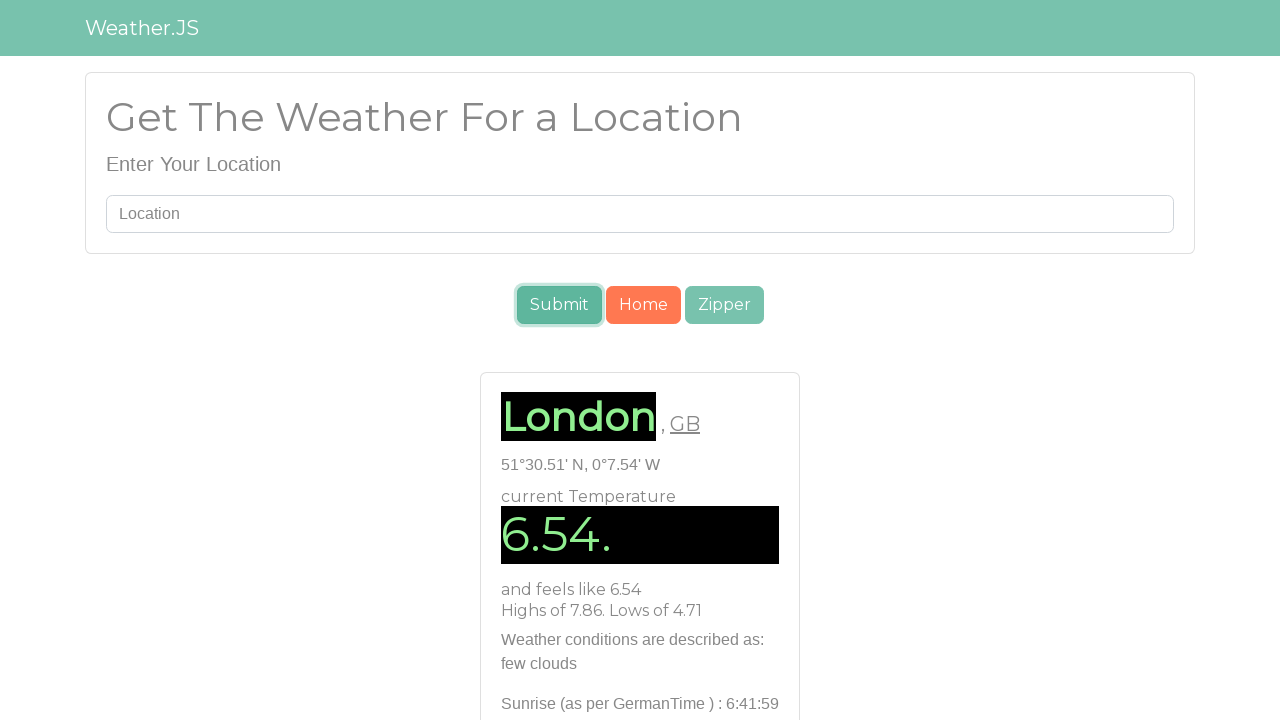